Navigates to an automation practice page and verifies the price of a specific course by iterating through a web table to find a matching course name and retrieving its associated price.

Starting URL: https://rahulshettyacademy.com/AutomationPractice/

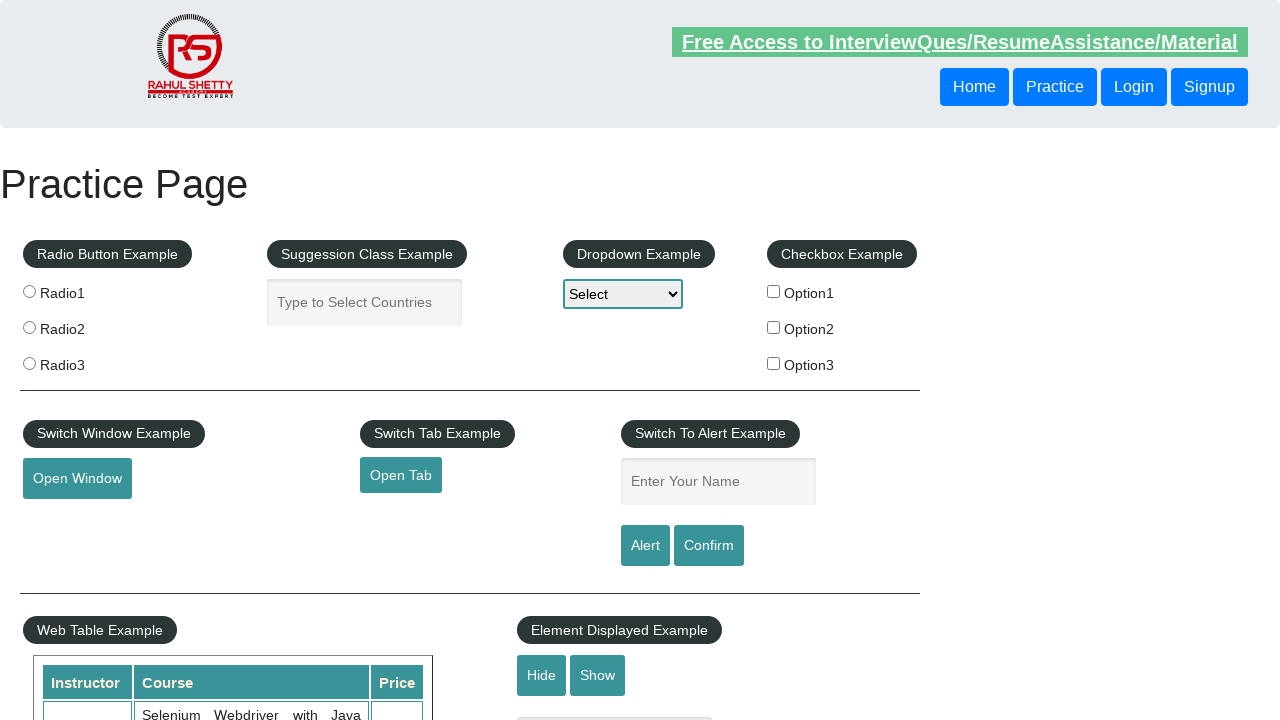

Waited for course table to load
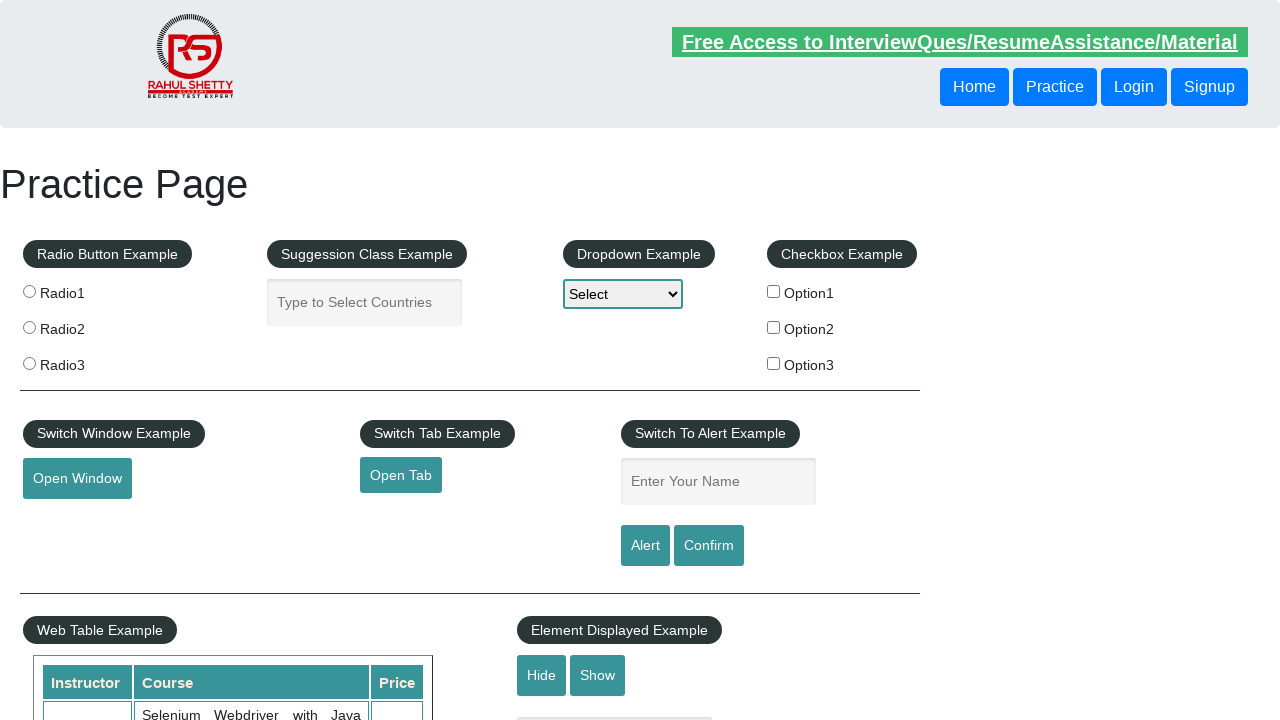

Set target course name to find: 'Advanced Selenium Framework Pageobject, TestNG, Maven, Jenkins,C'
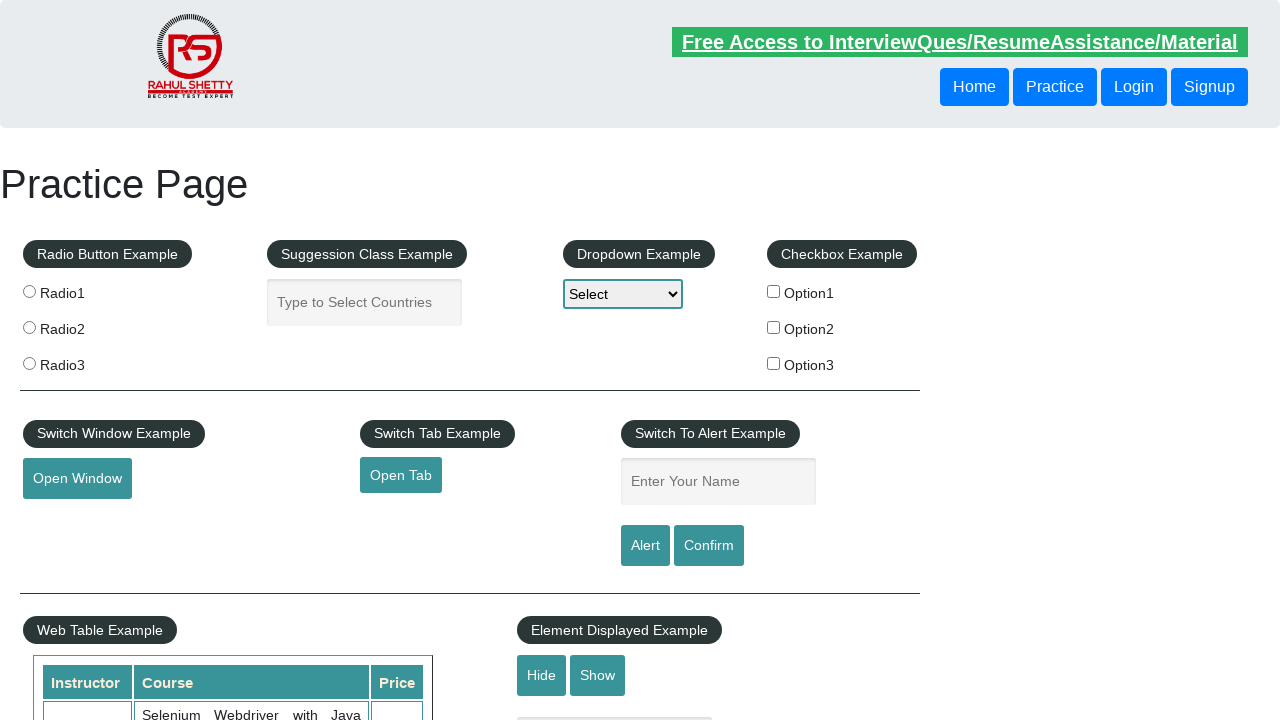

Located all course name cells in the table
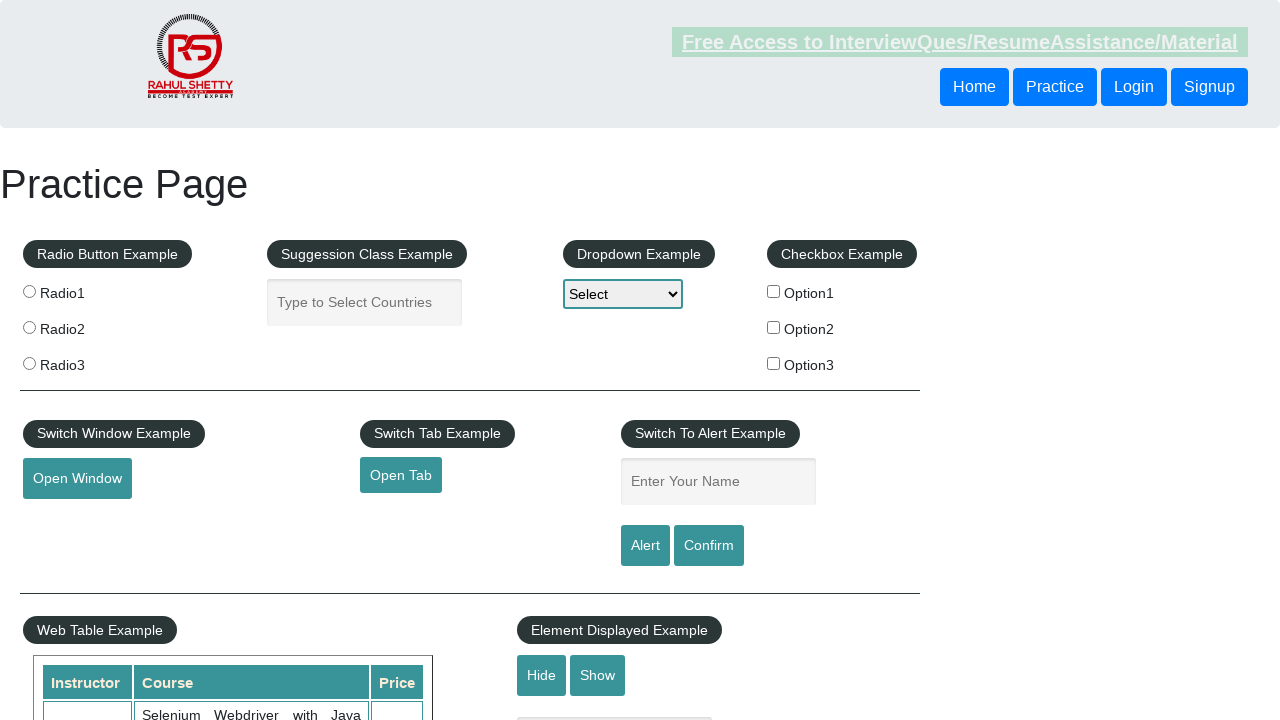

Found 10 courses in the table
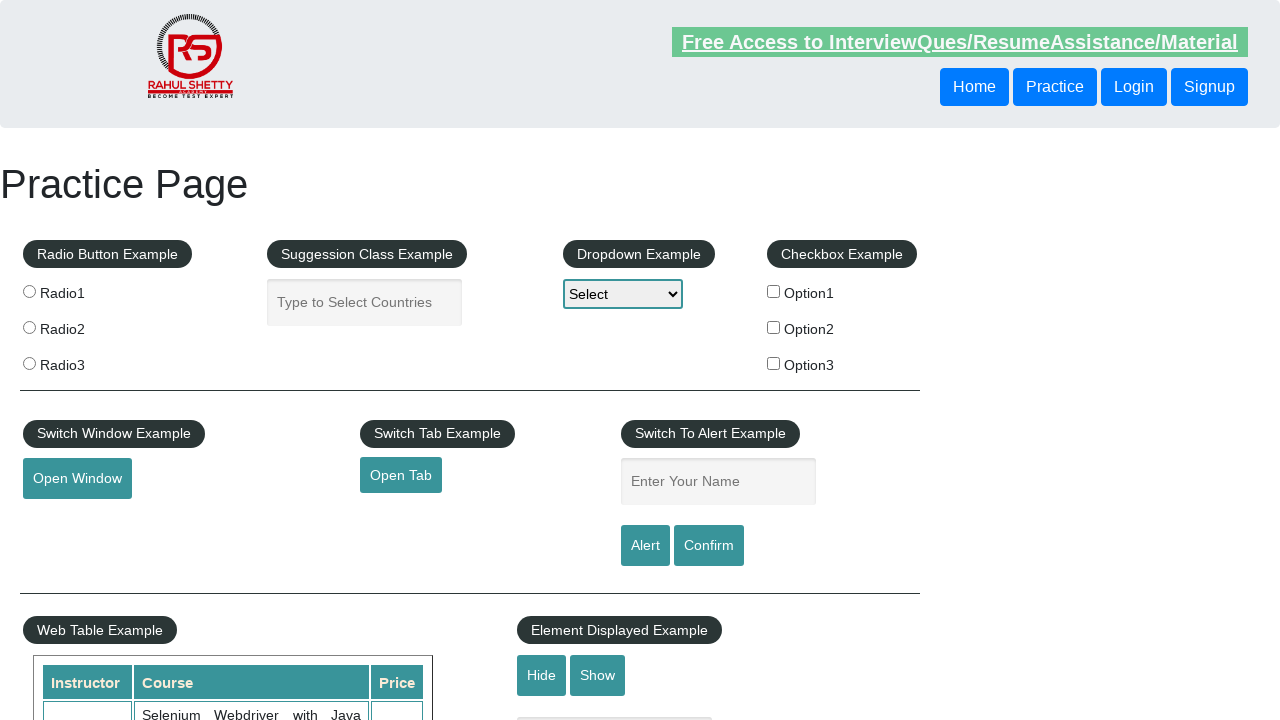

Retrieved course name at index 0: 'Selenium Webdriver with Java Basics + Advanced + Interview Guide'
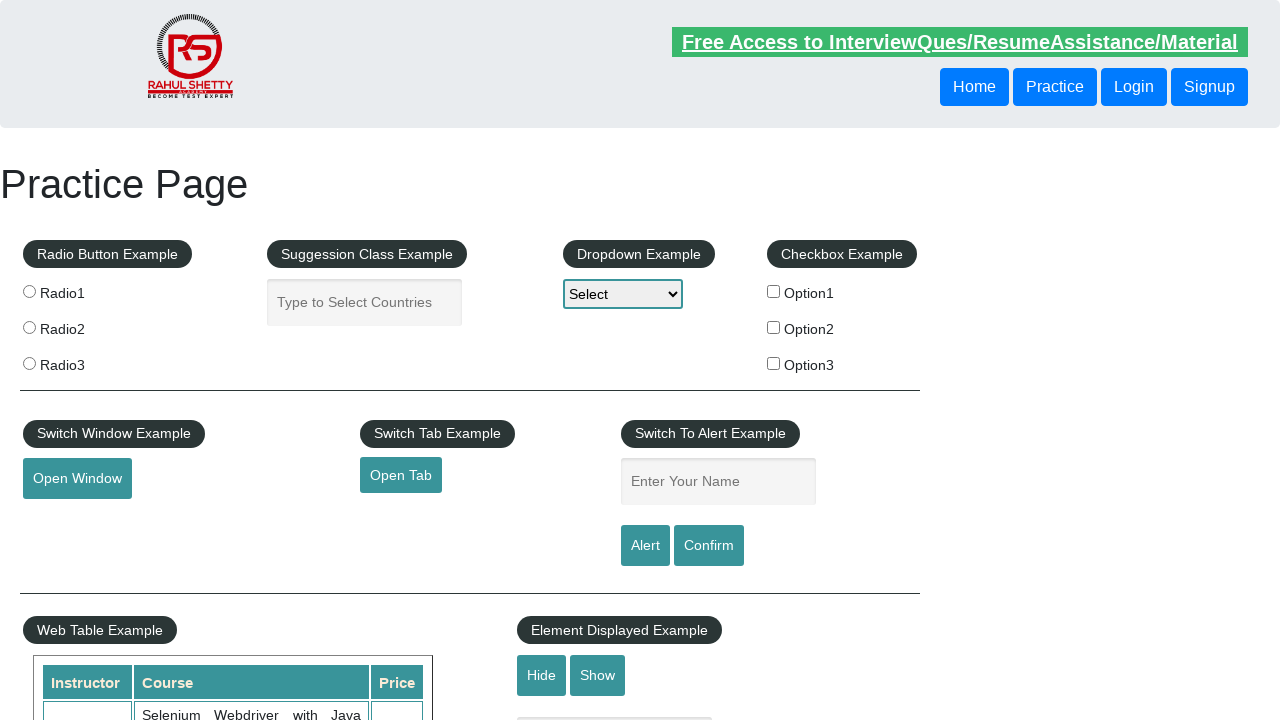

Retrieved course name at index 1: 'Learn SQL in Practical + Database Testing from Scratch'
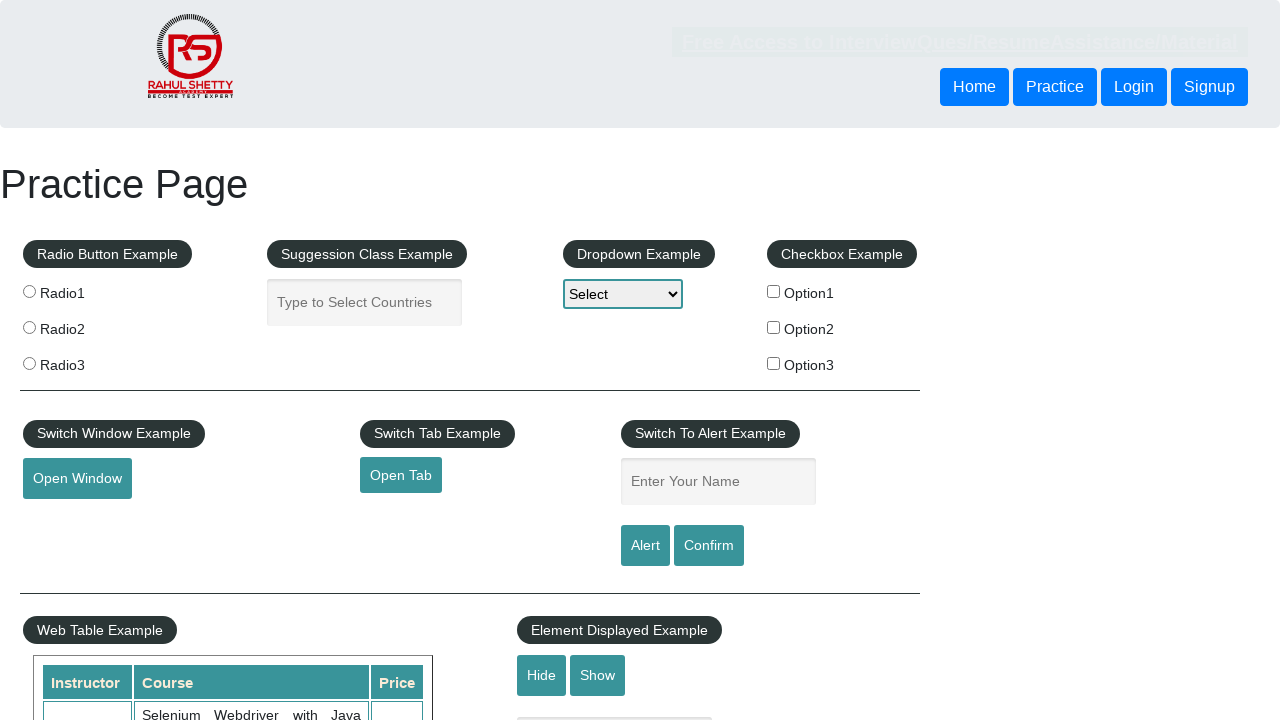

Retrieved course name at index 2: 'Appium (Selenium) - Mobile Automation Testing from Scratch'
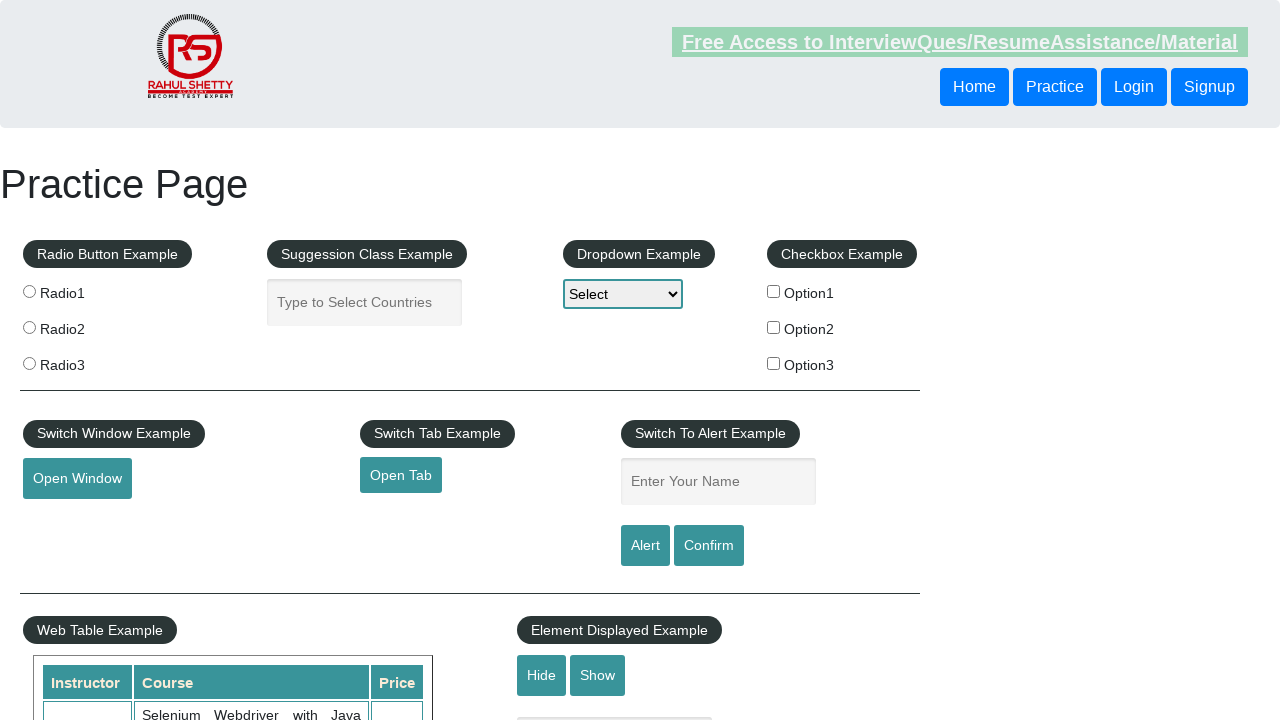

Retrieved course name at index 3: 'WebSecurity Testing for Beginners-QA knowledge to next level'
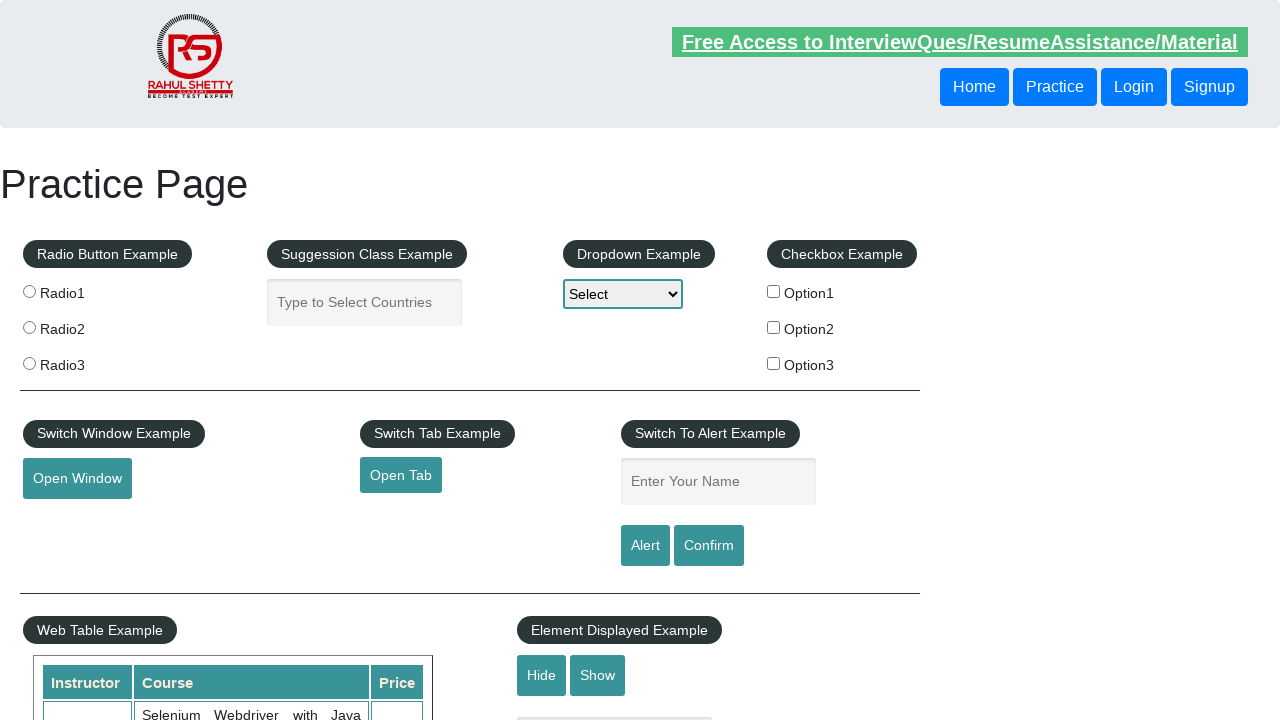

Retrieved course name at index 4: 'Learn JMETER from Scratch - (Performance + Load) Testing Tool'
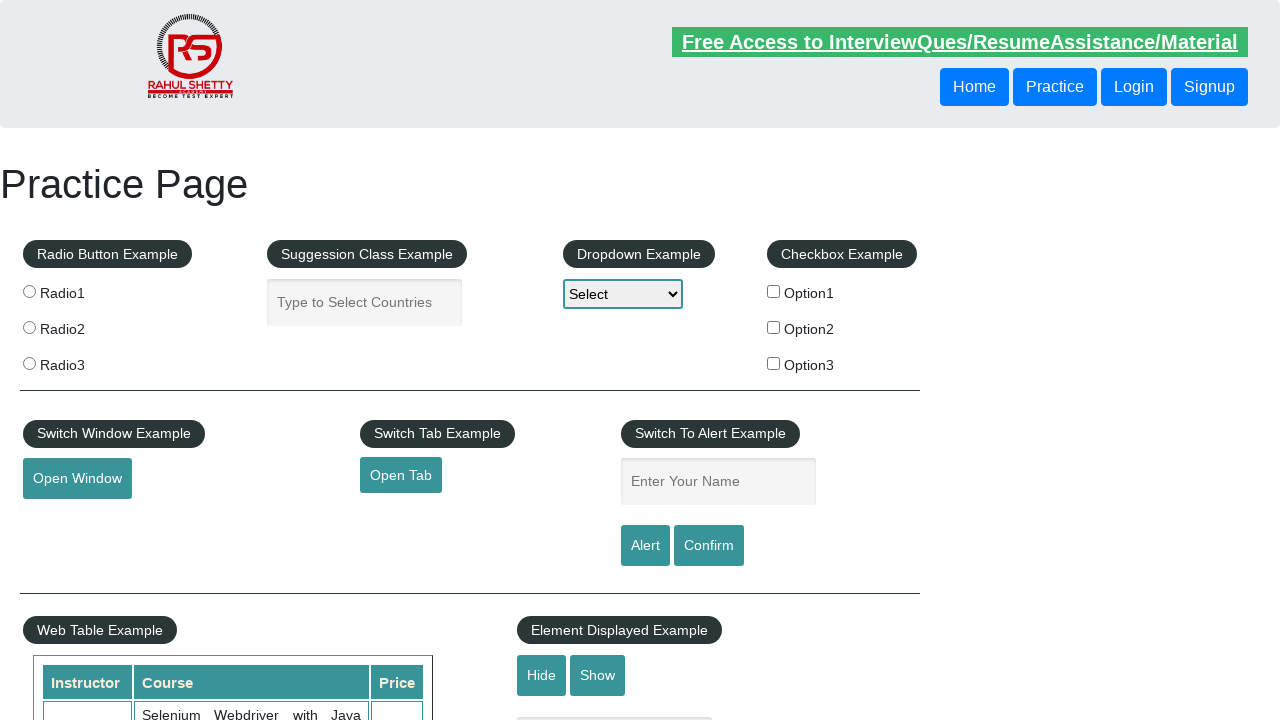

Retrieved course name at index 5: 'WebServices / REST API Testing with SoapUI'
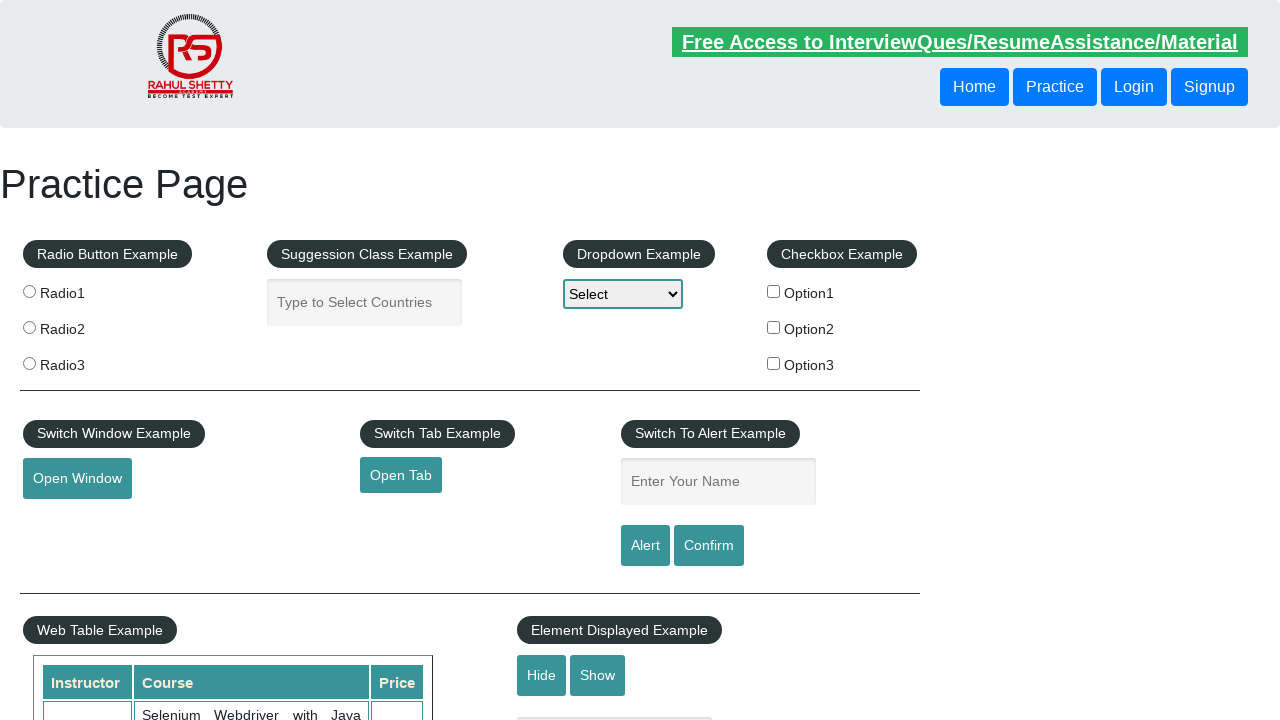

Retrieved course name at index 6: 'QA Expert Course :Software Testing + Bugzilla + SQL + Agile'
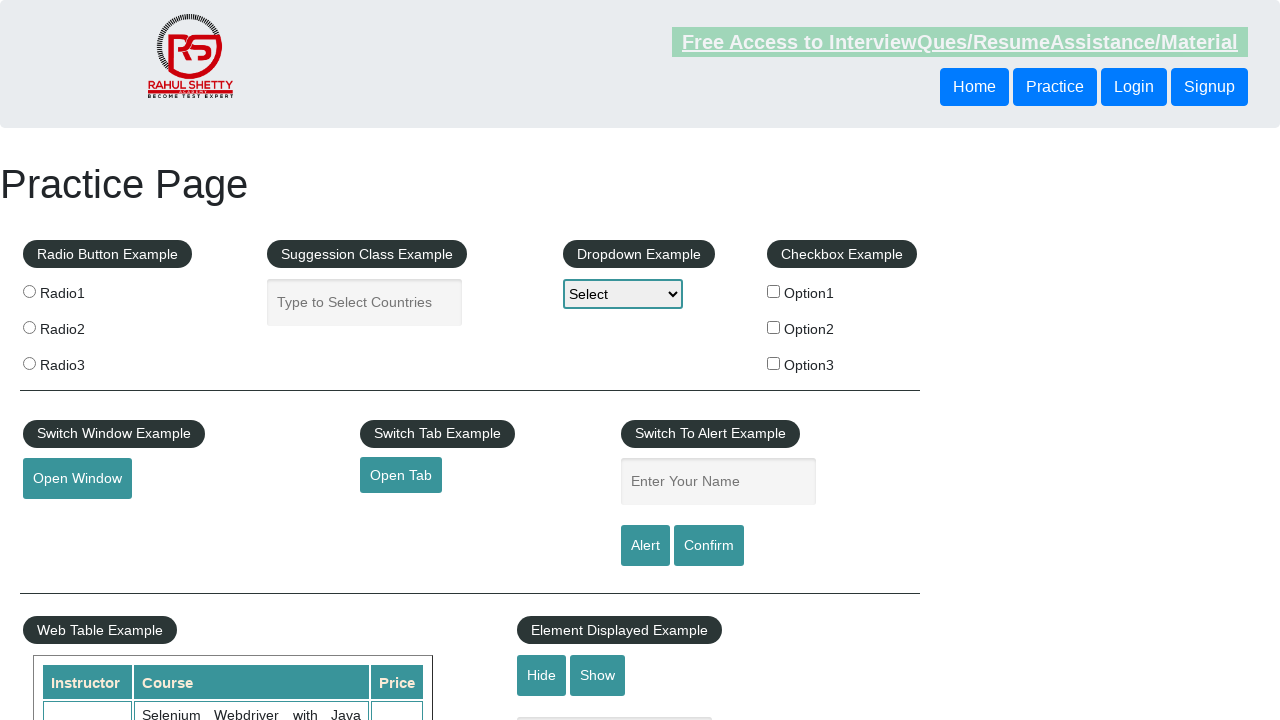

Retrieved course name at index 7: 'Master Selenium Automation in simple Python Language'
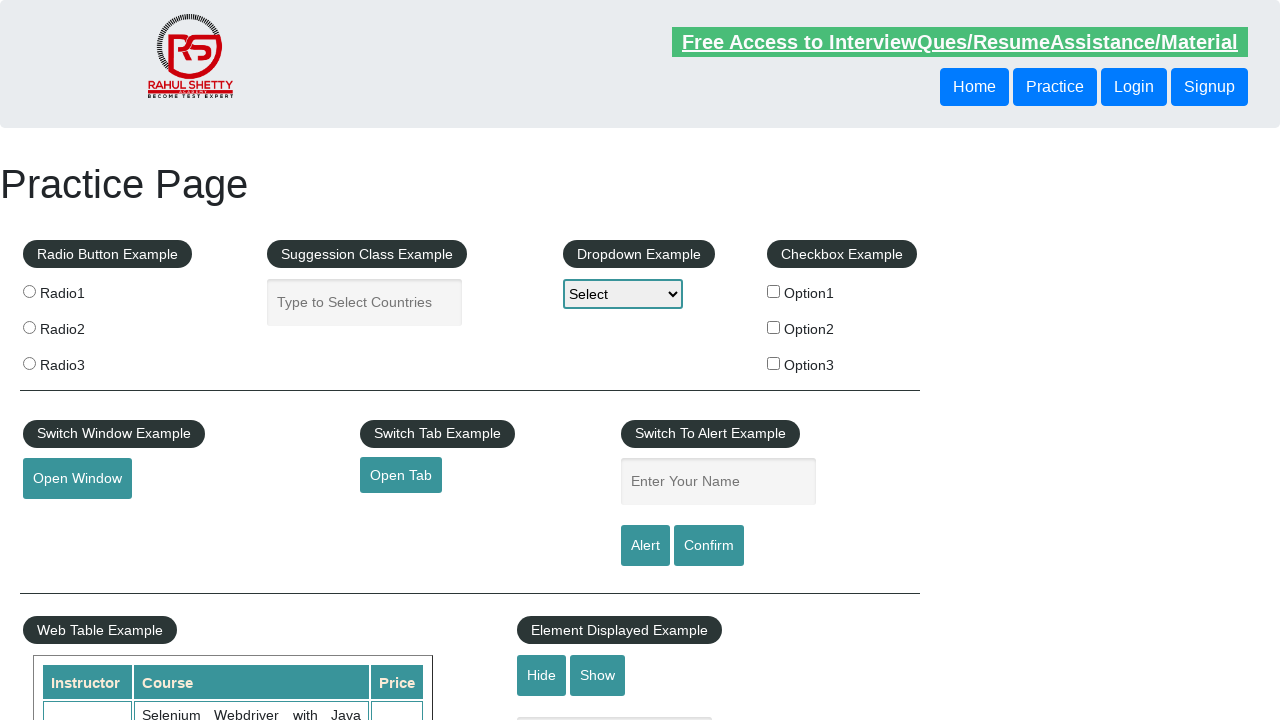

Retrieved course name at index 8: 'Advanced Selenium Framework Pageobject, TestNG, Maven, Jenkins,C'
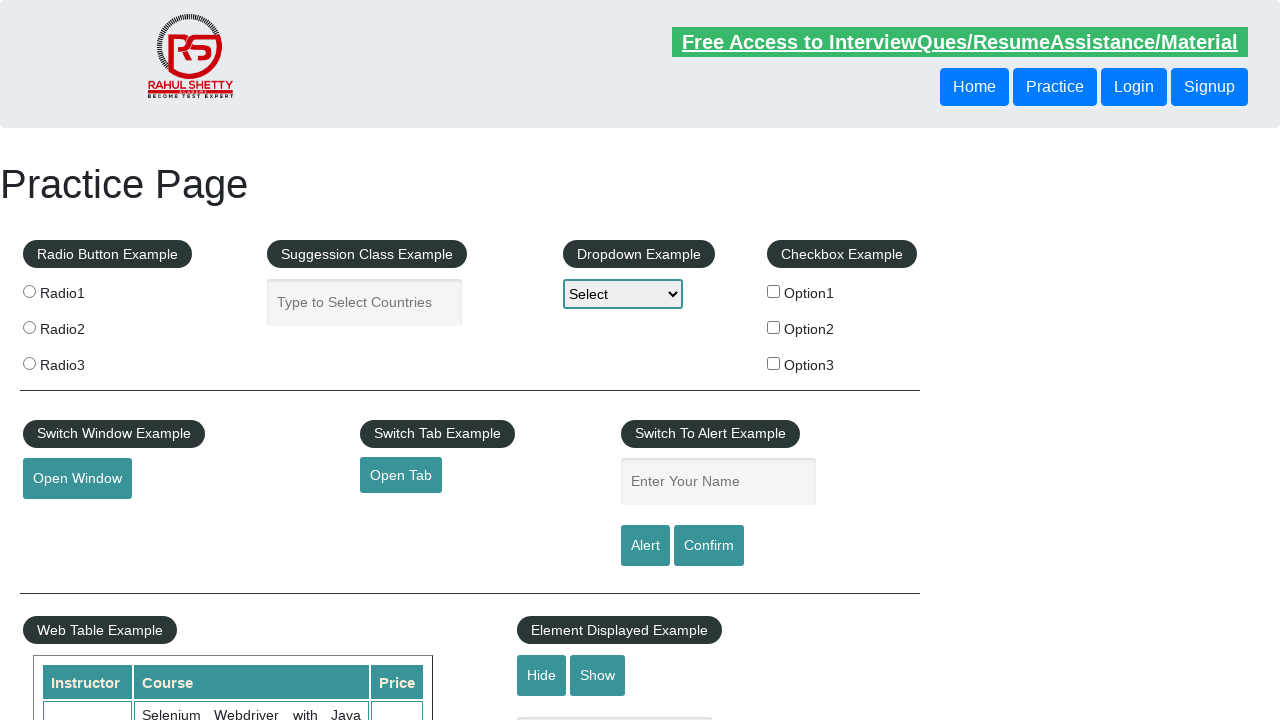

Found matching course at index 8, located price cell
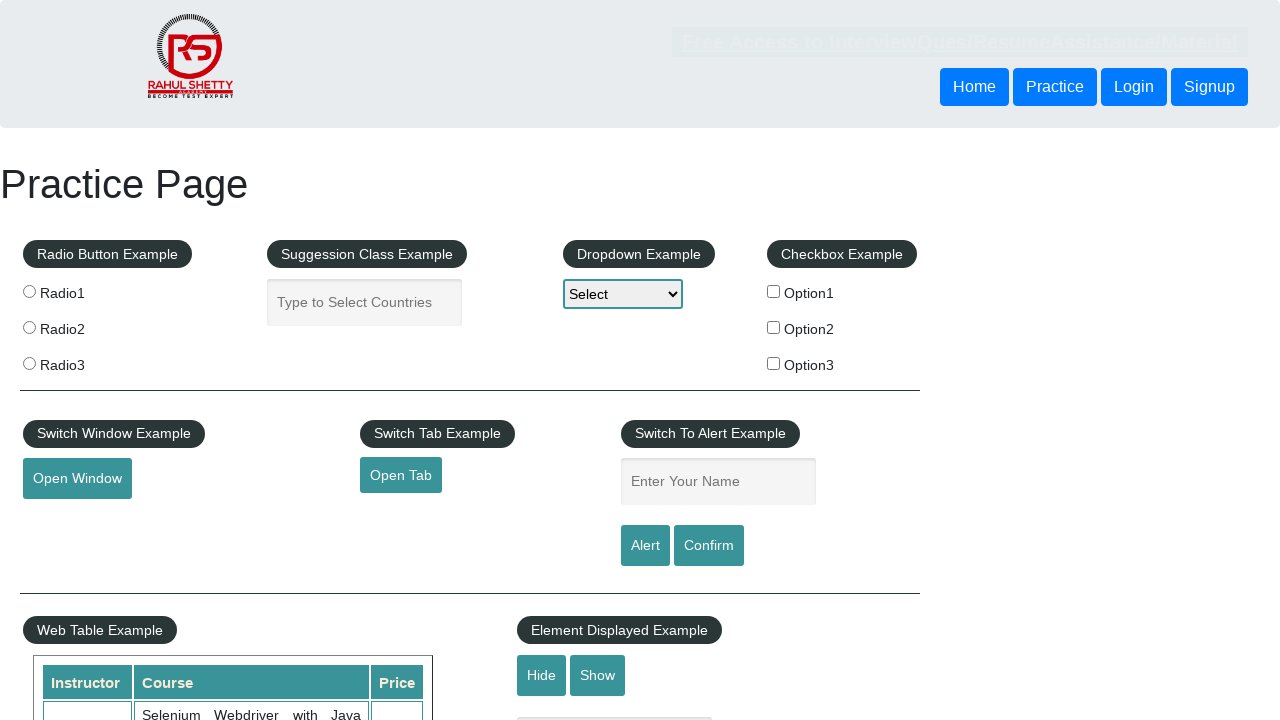

Retrieved course price: 25
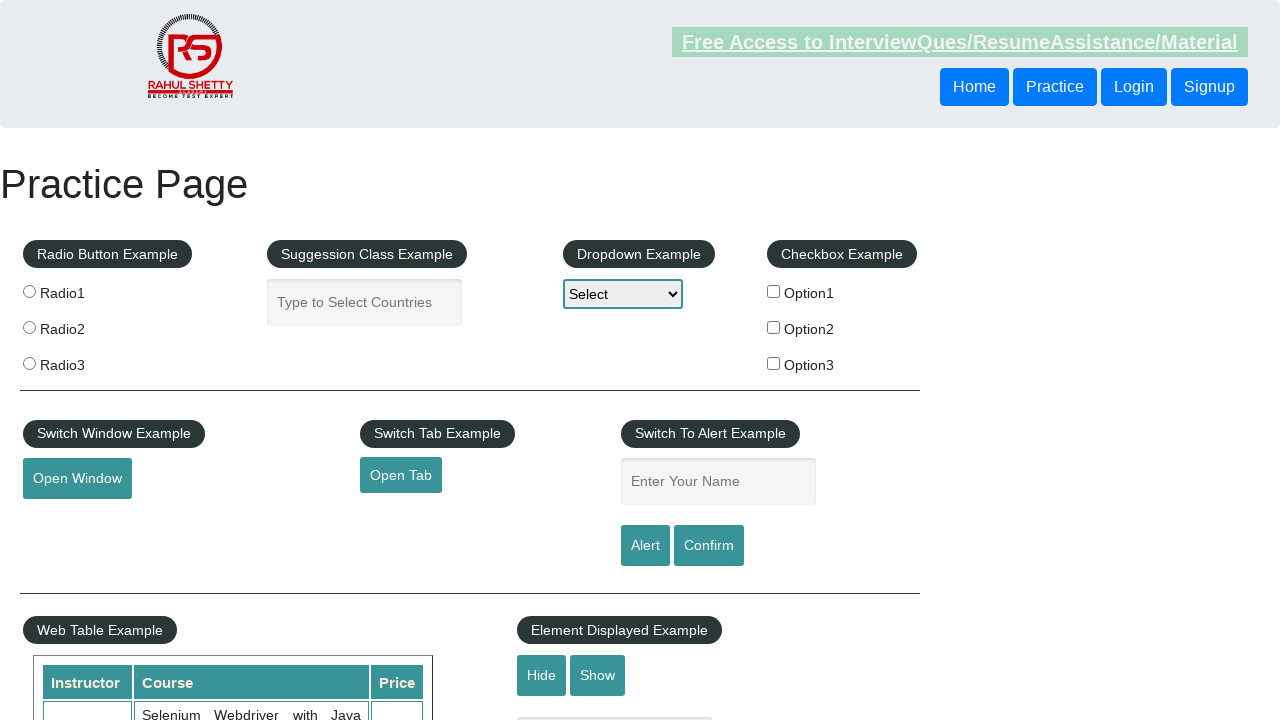

Course price verified and printed: 25
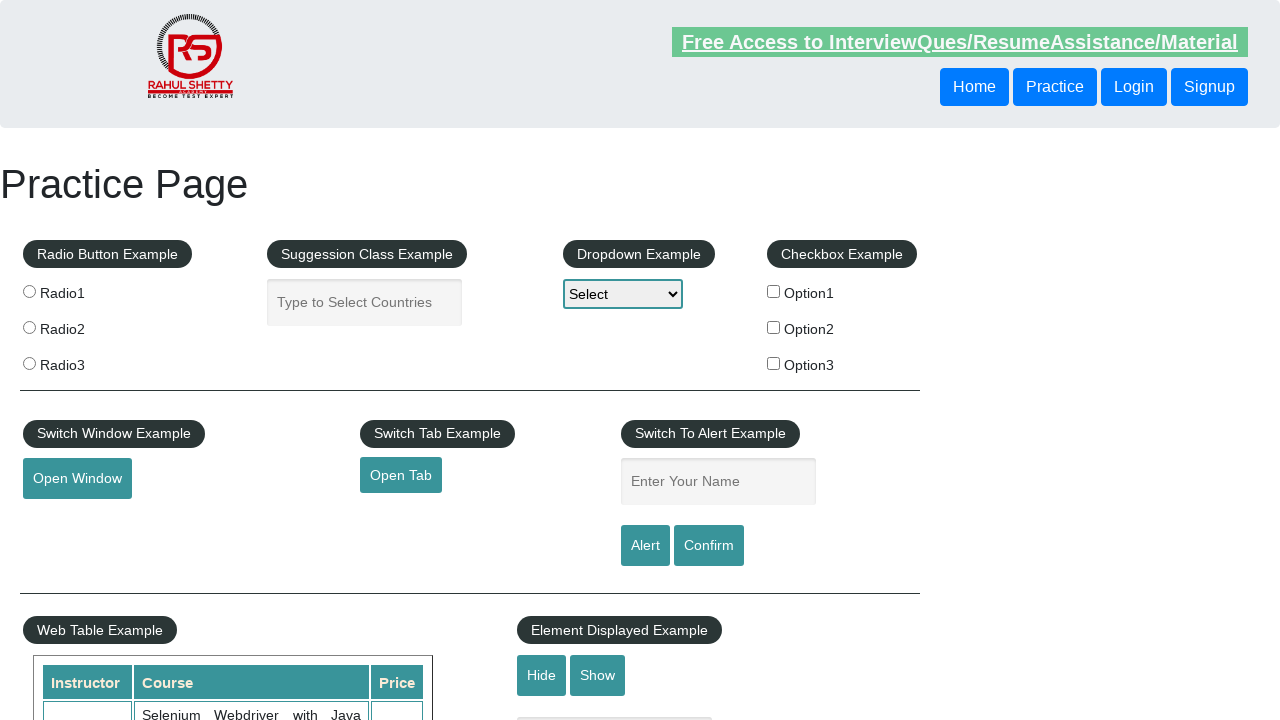

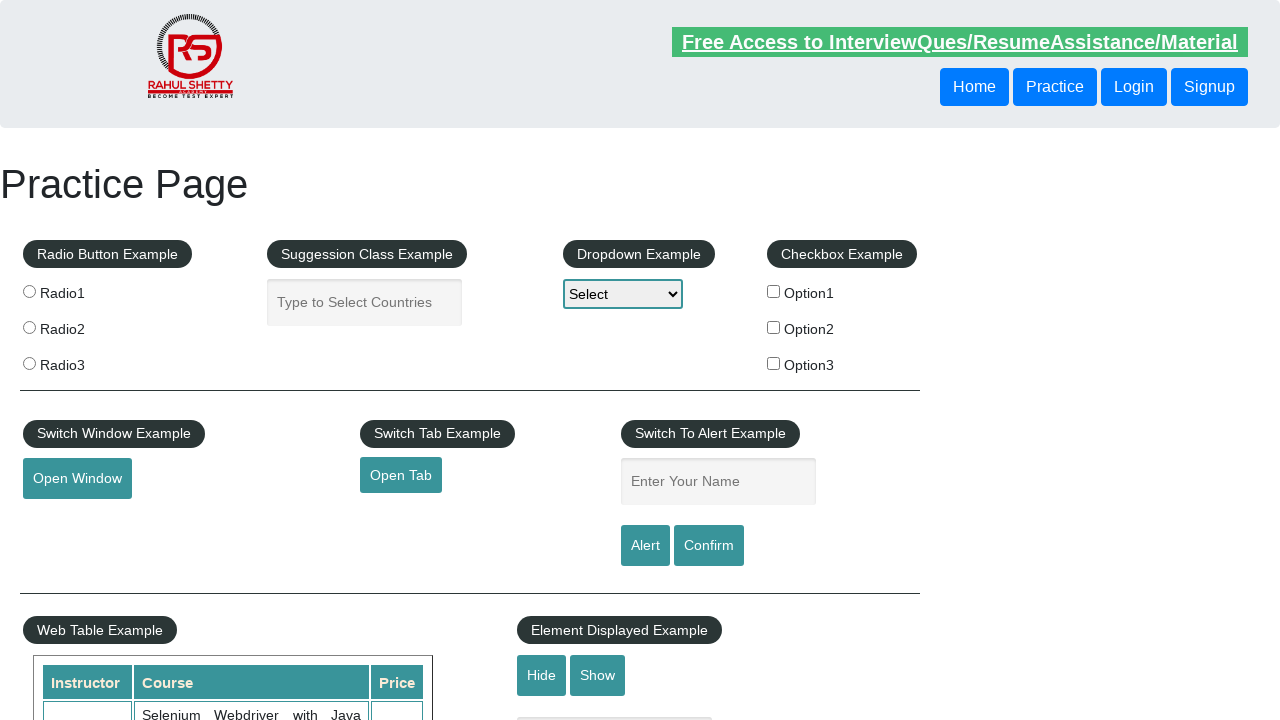